Tests page scrolling functionality by scrolling down to the bottom of the page, back up to the top, then scrolling down and up by specific pixel amounts

Starting URL: https://www.letskodeit.com/practice

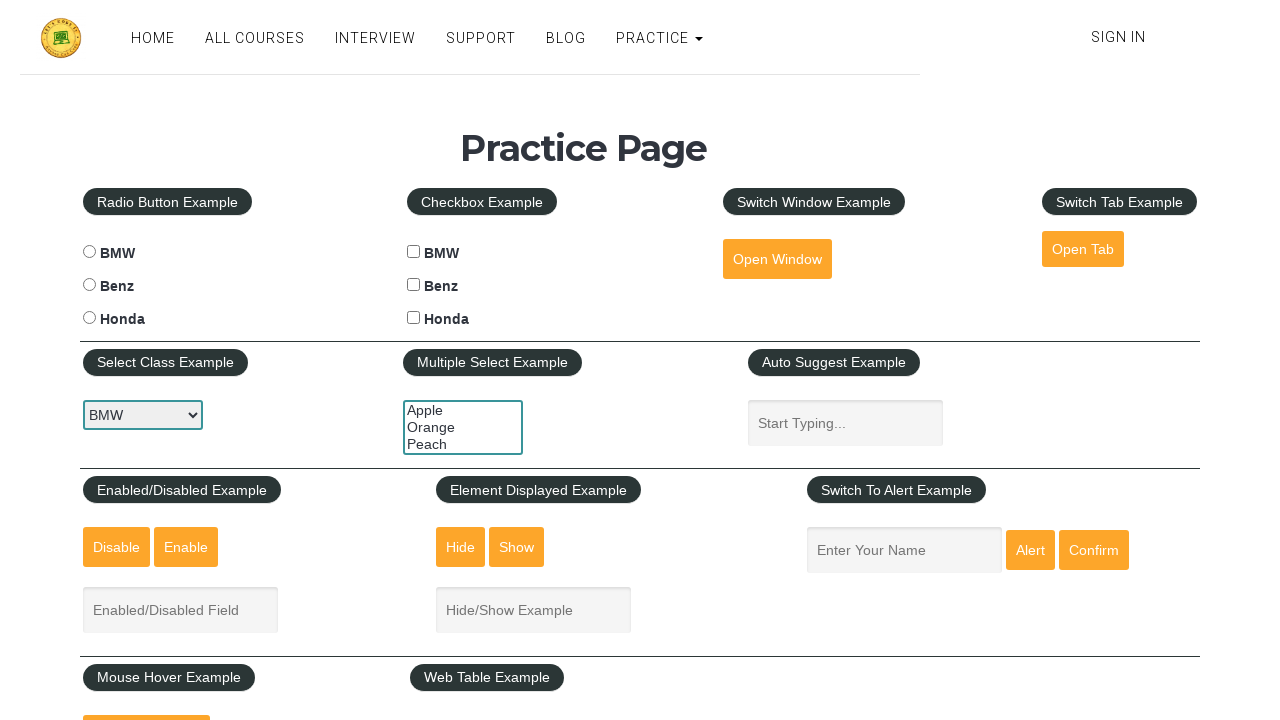

Scrolled down to the bottom of the page
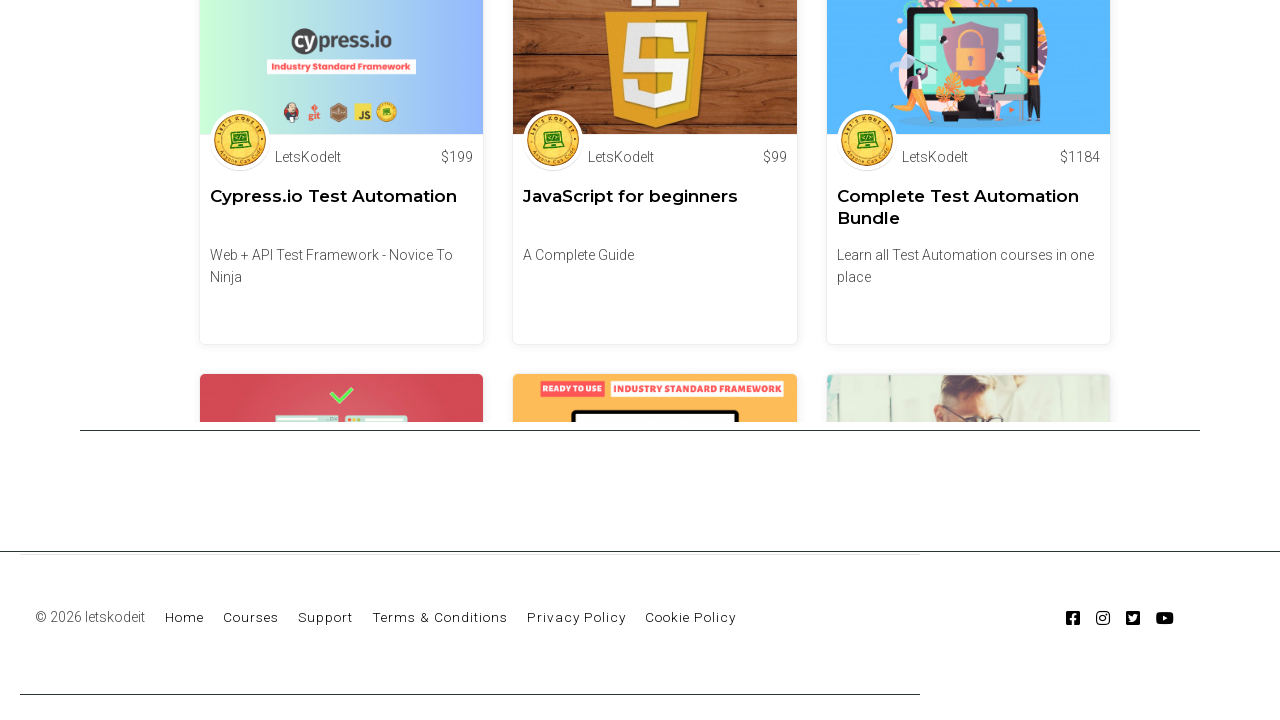

Waited 1 second for scroll to complete
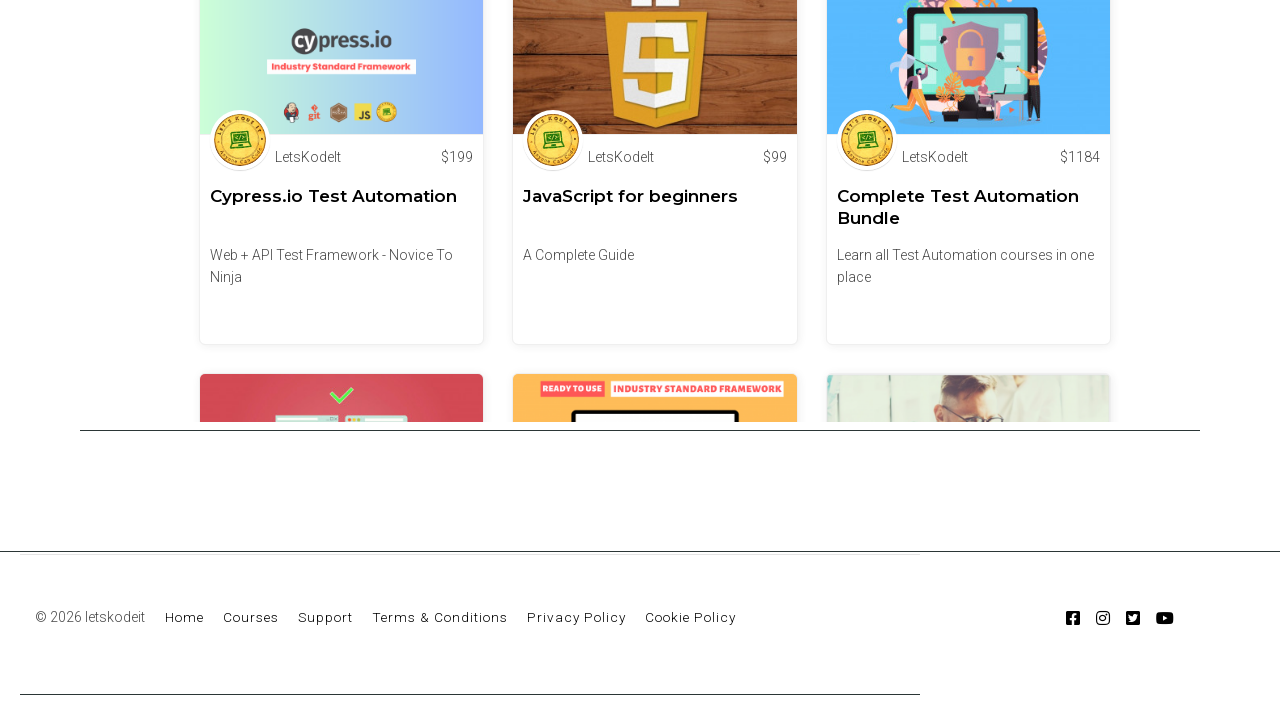

Scrolled back up to the top of the page
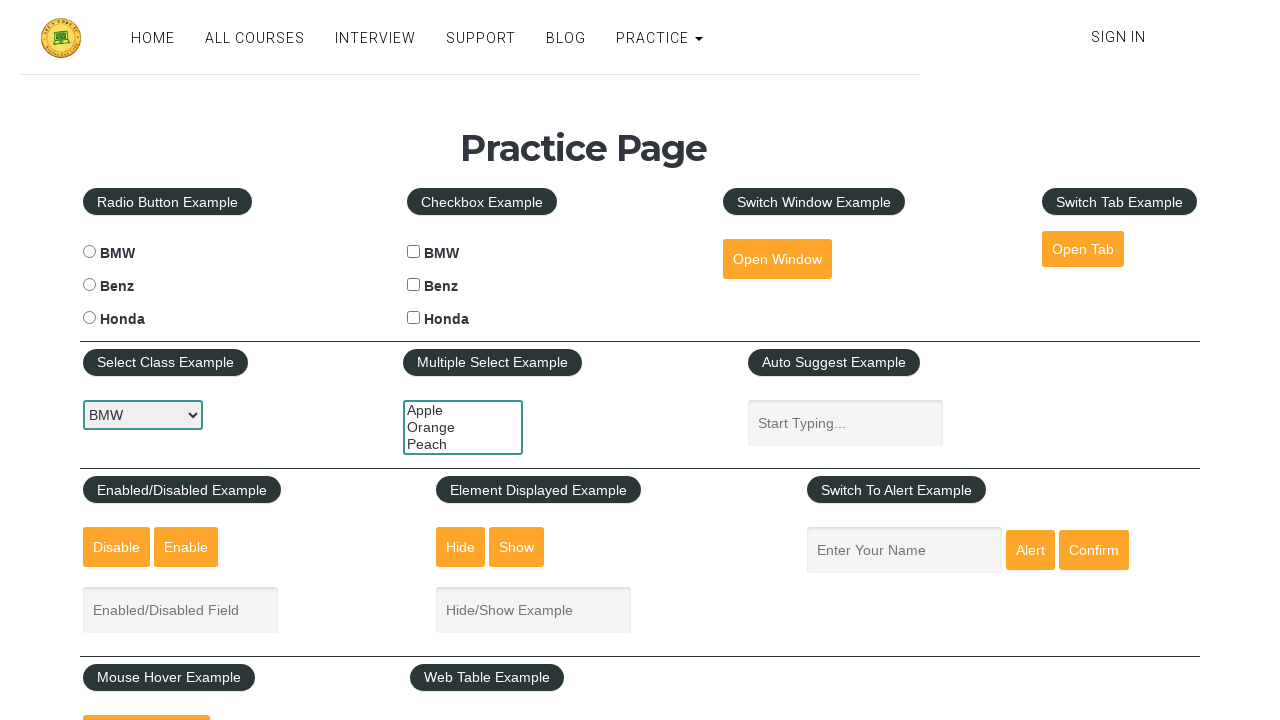

Waited 1 second for scroll to complete
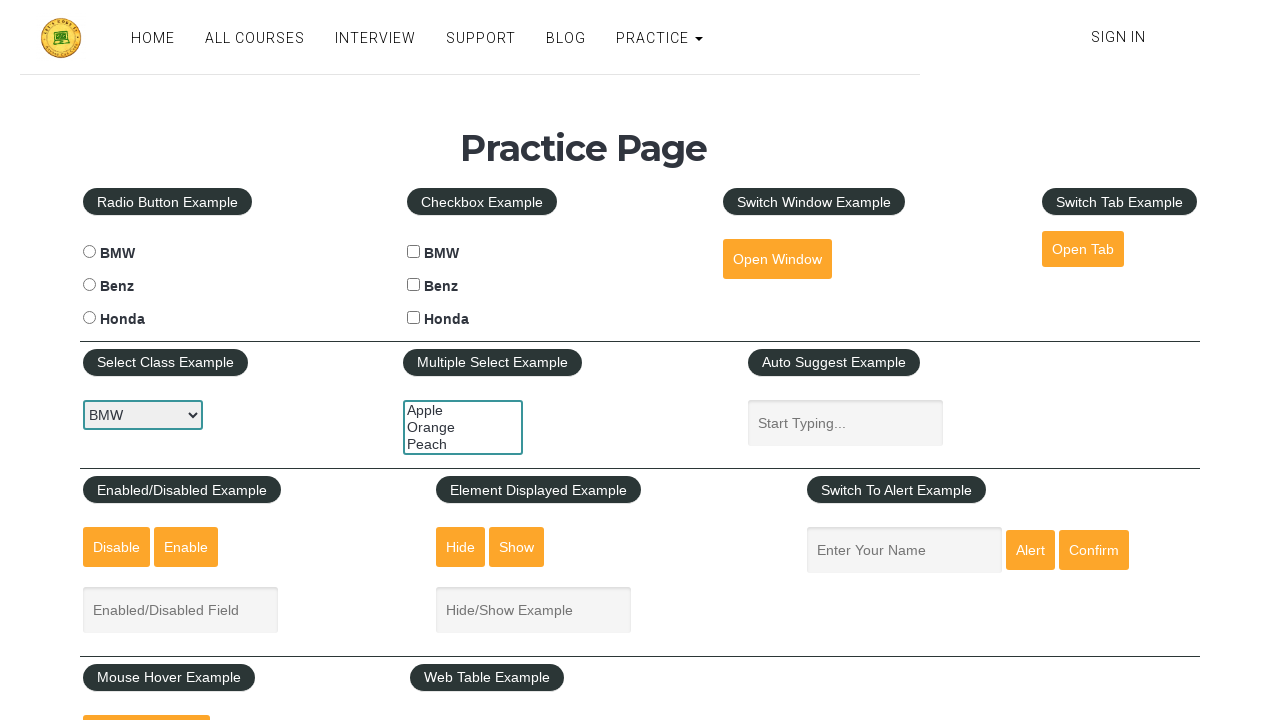

Scrolled down by 400 pixels
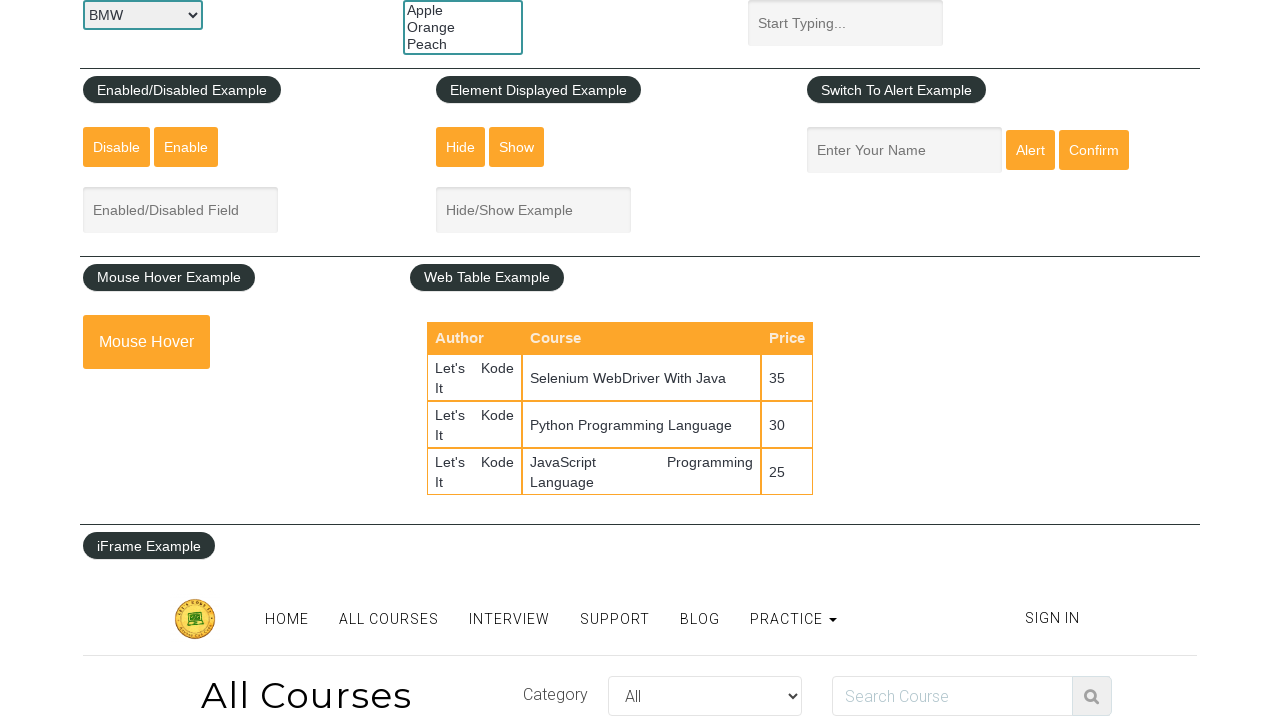

Waited 1 second for scroll to complete
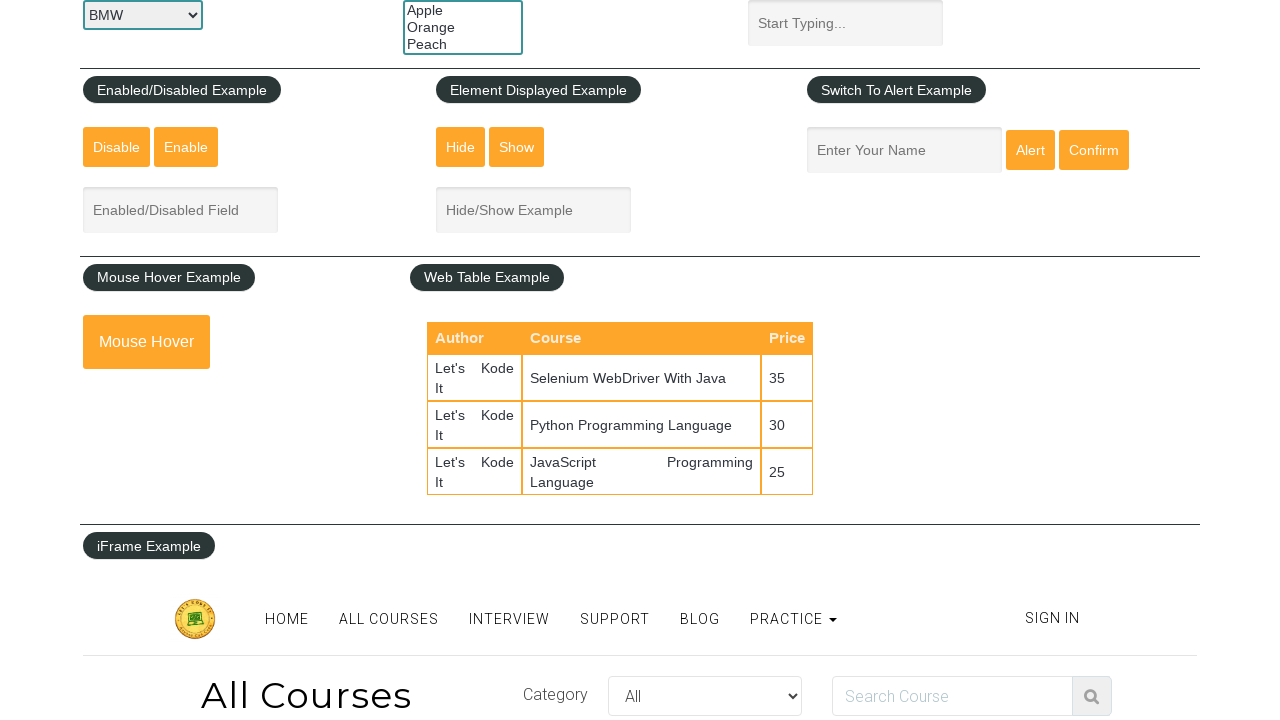

Scrolled up by 400 pixels
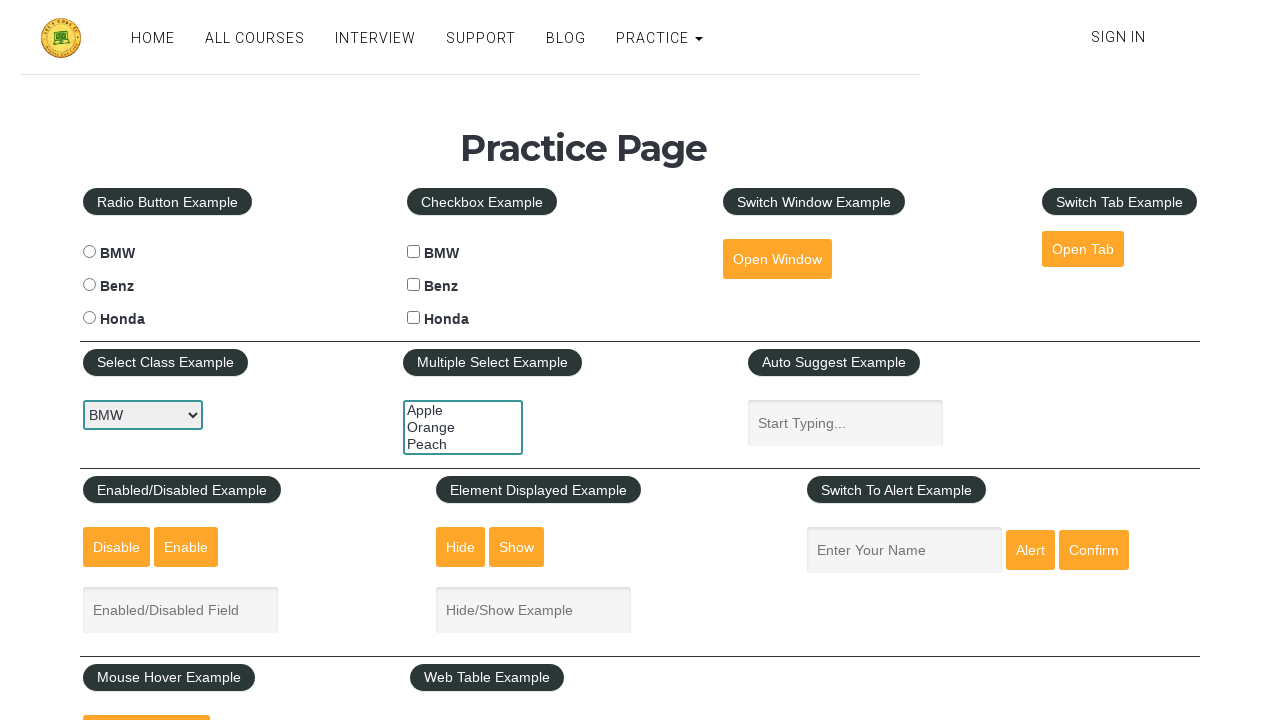

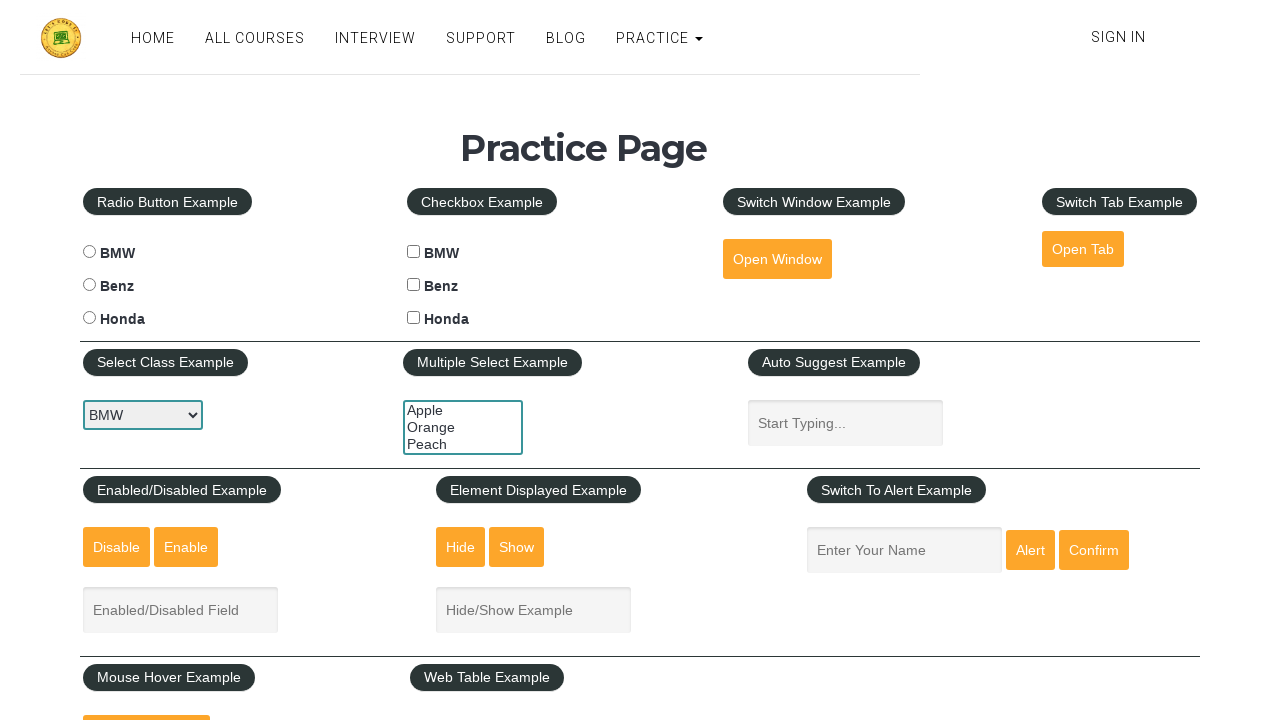